Navigates to W3Schools HTML tables page and searches through a table to find cells containing "Italy"

Starting URL: https://www.w3schools.com/html/html_tables.asp

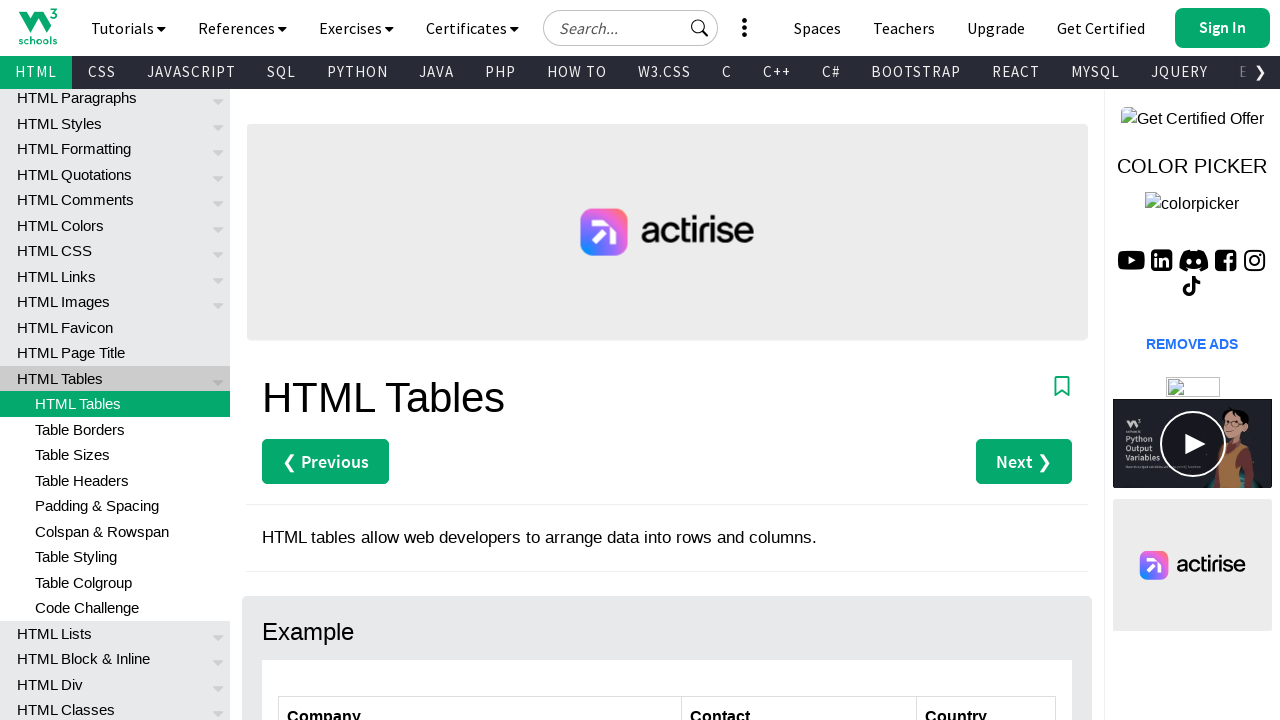

Navigated to W3Schools HTML tables page
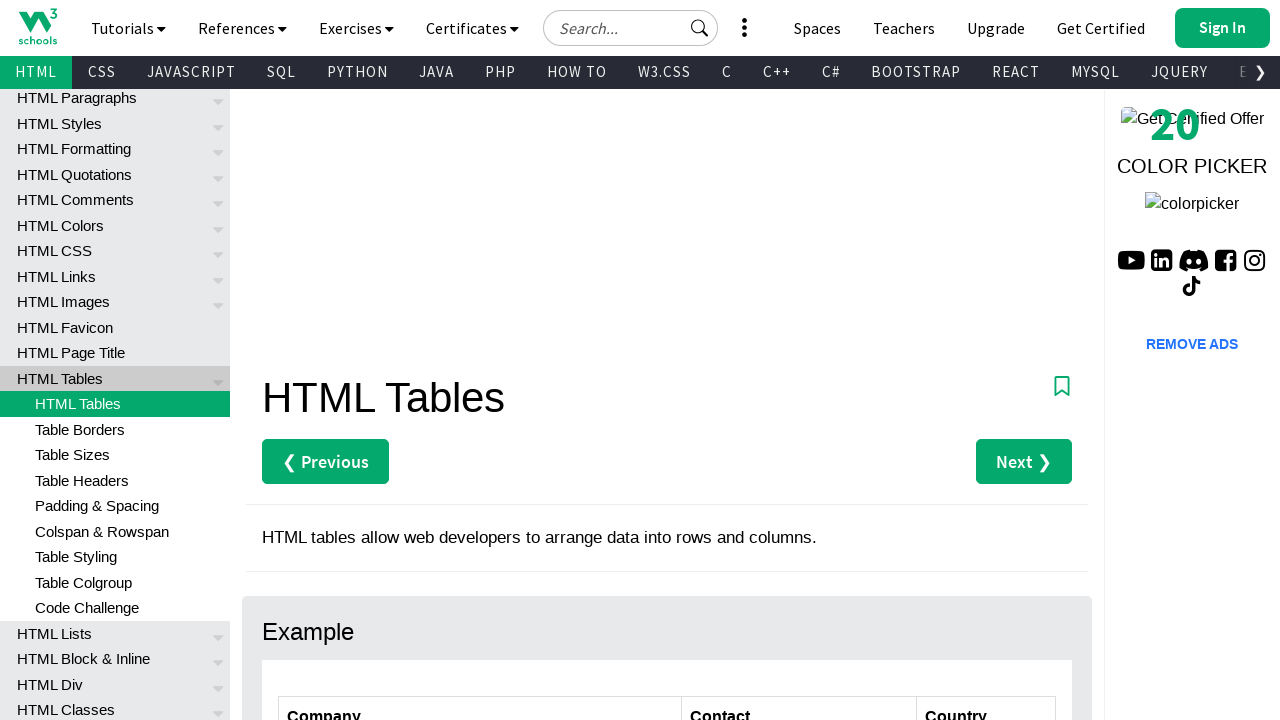

Customers table loaded
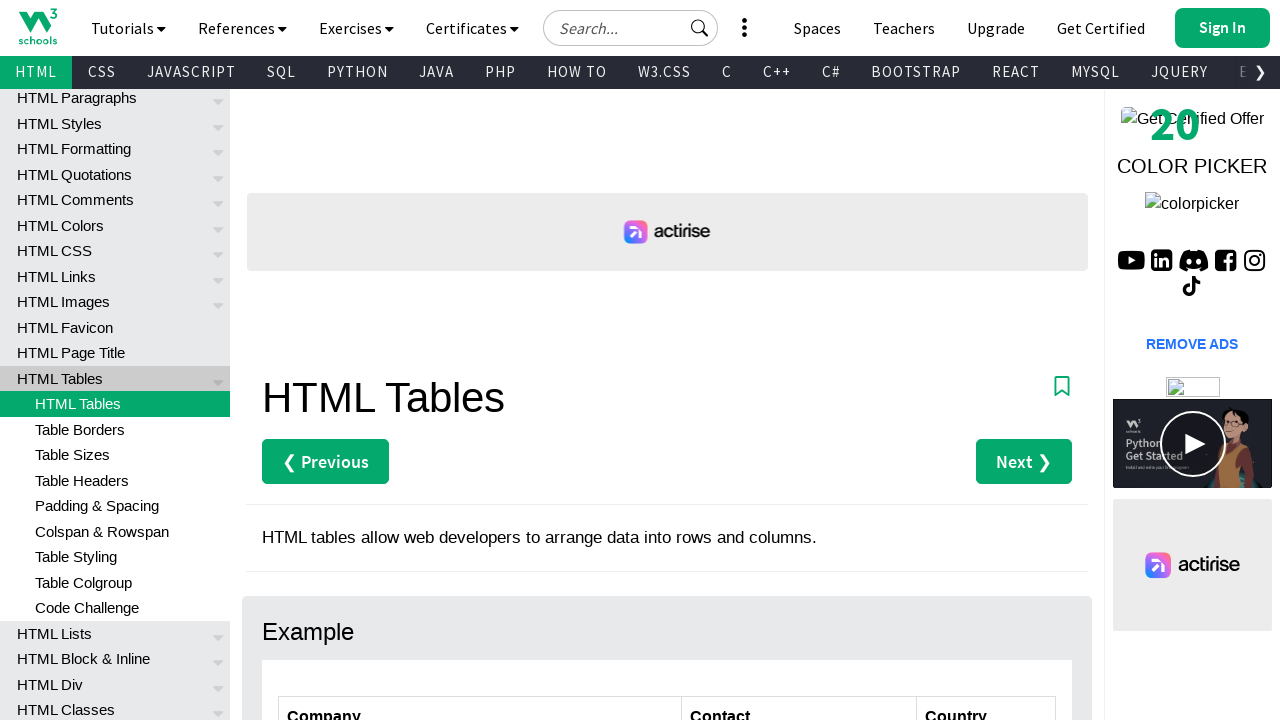

Retrieved all table rows: 7 rows found
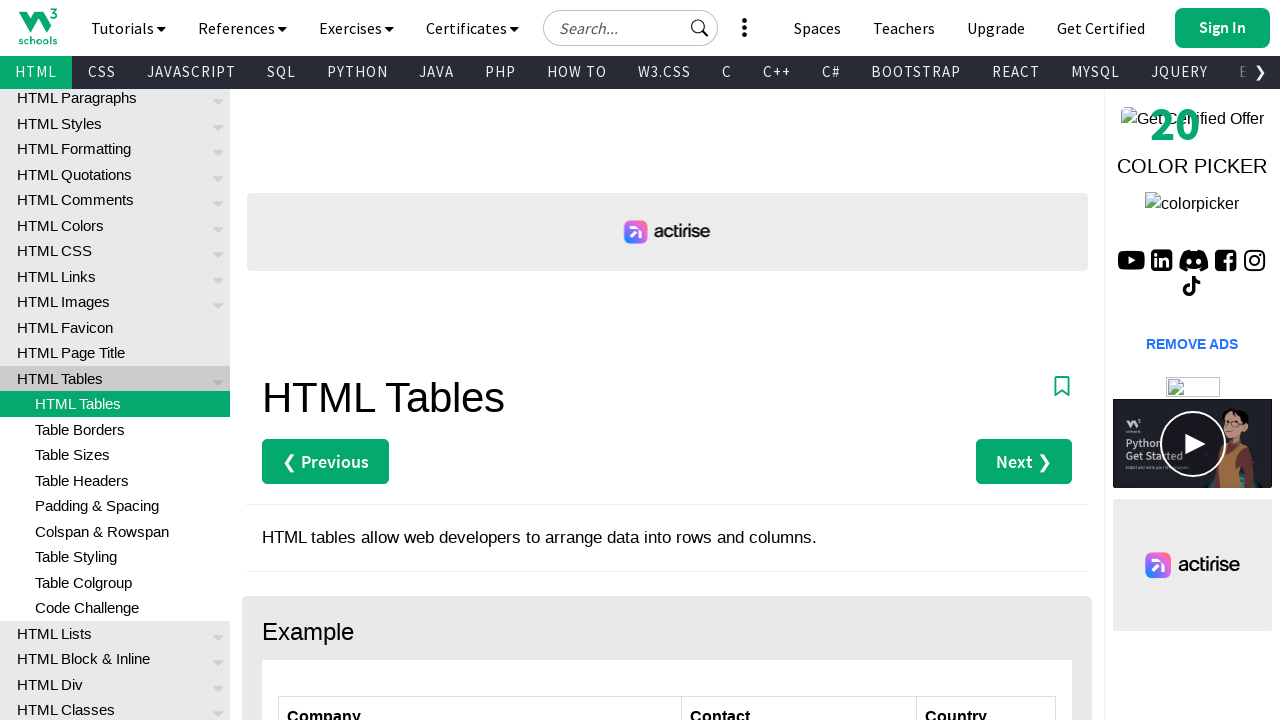

Retrieved cells from row 1: 3 cells found
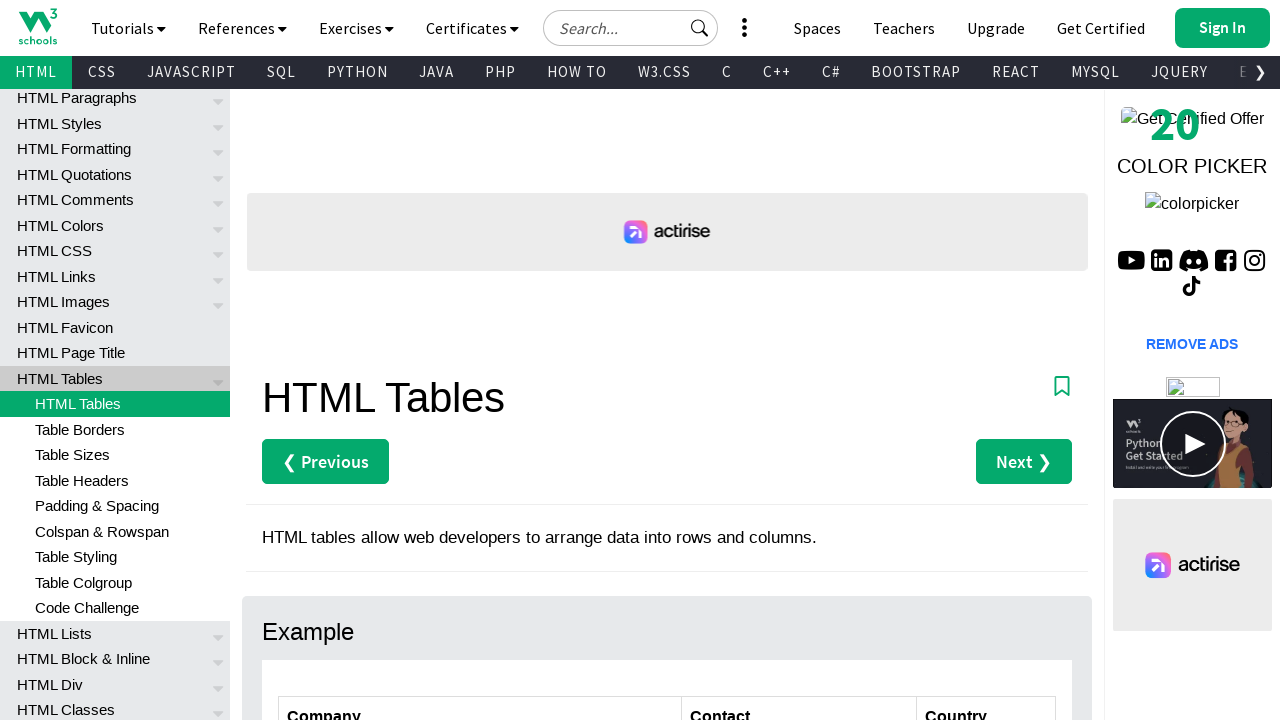

Checked cell at row 1, column 1: 'Alfreds Futterkiste'
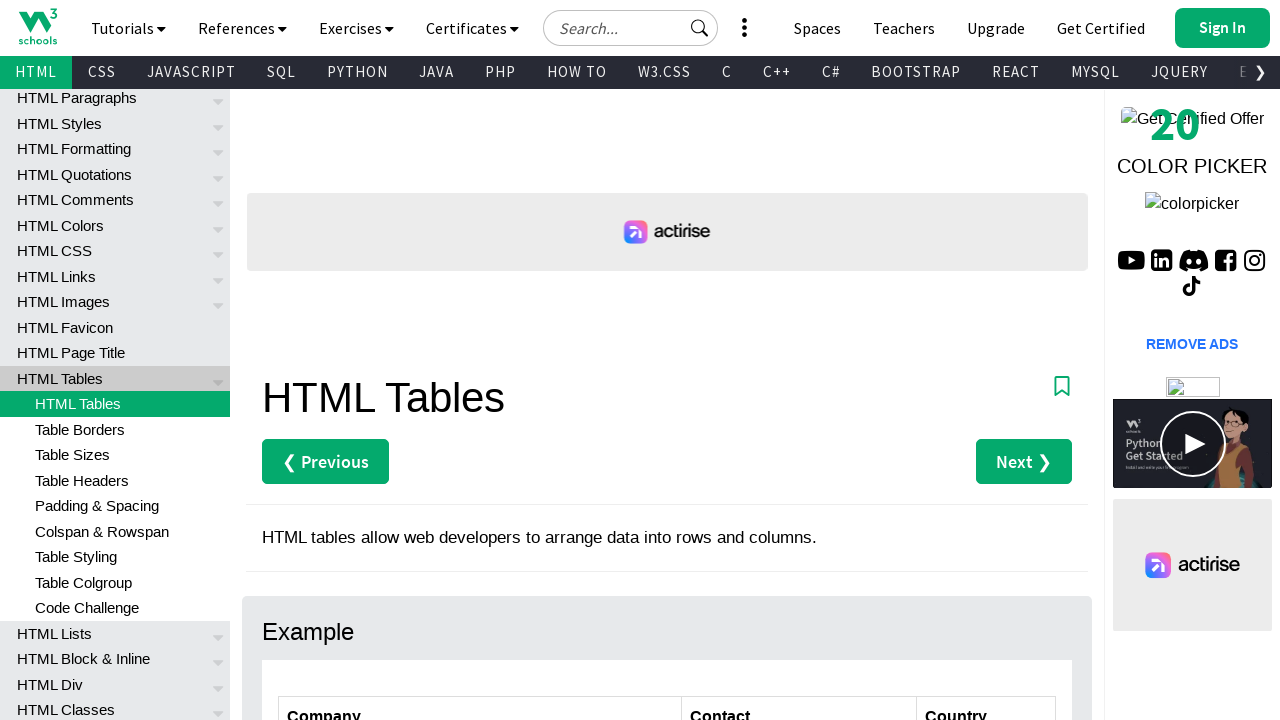

Checked cell at row 1, column 2: 'Maria Anders'
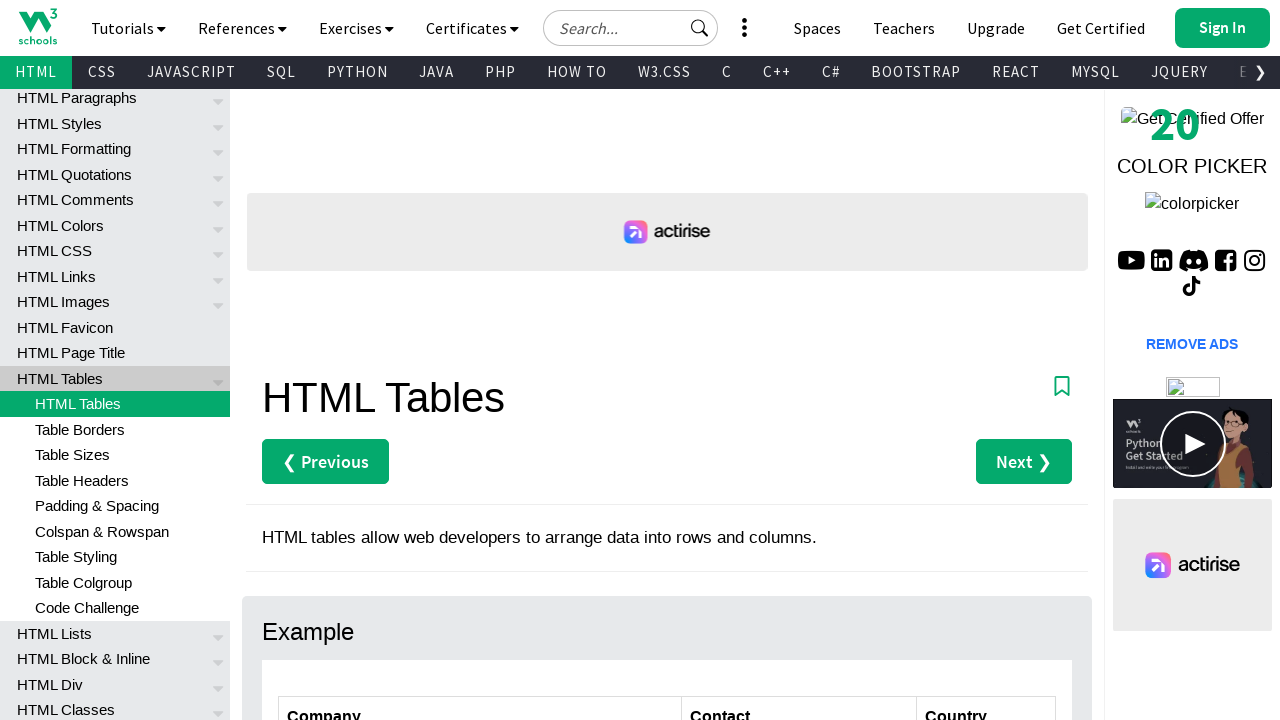

Checked cell at row 1, column 3: 'Germany'
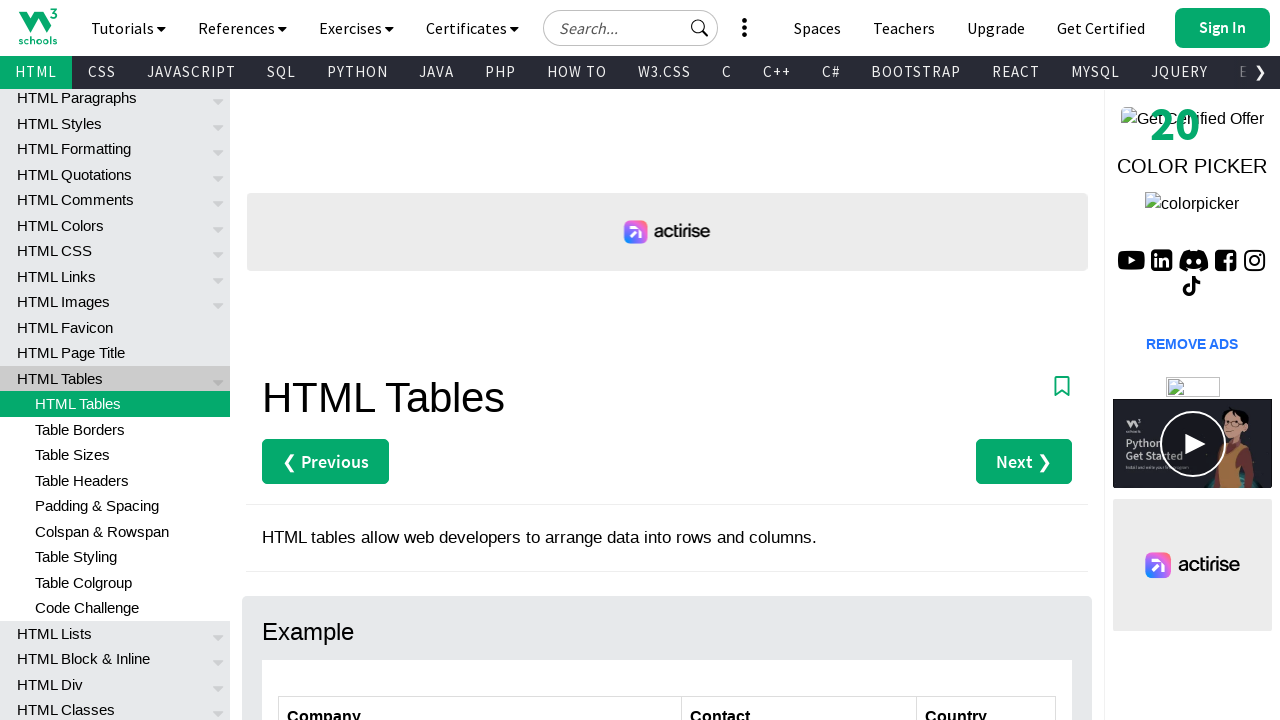

Retrieved cells from row 2: 3 cells found
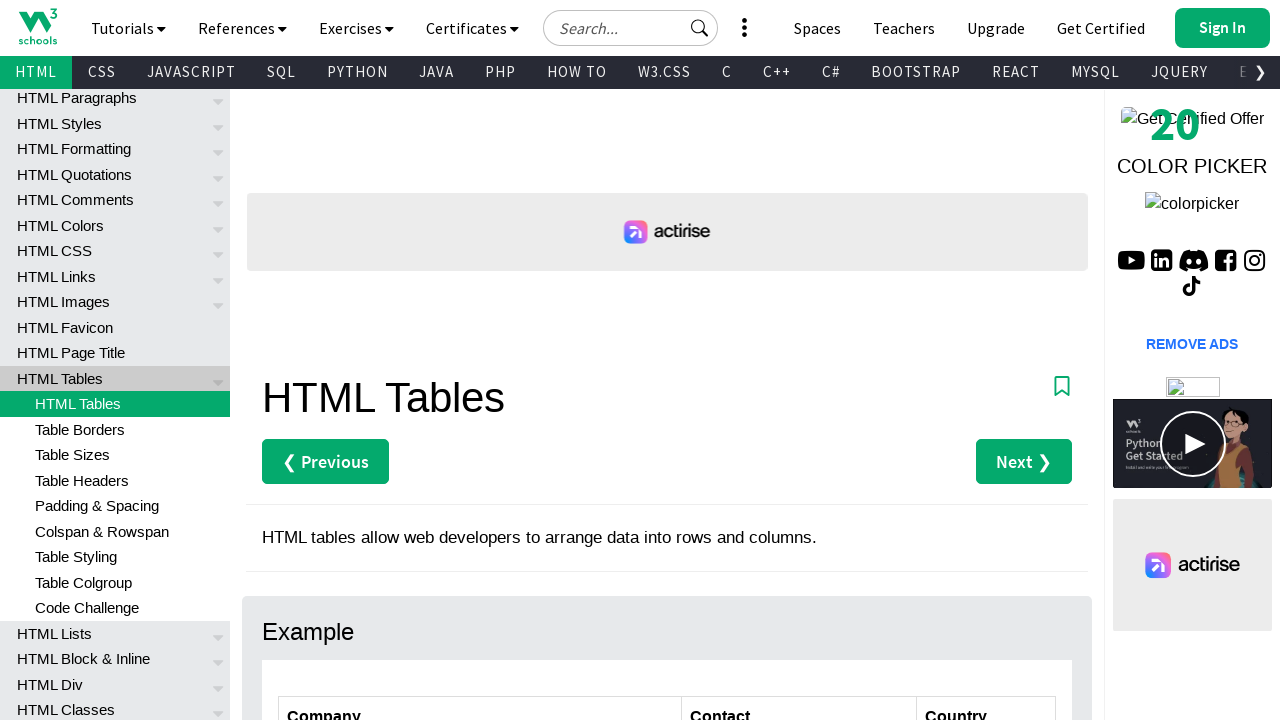

Checked cell at row 2, column 1: 'Centro comercial Moctezuma'
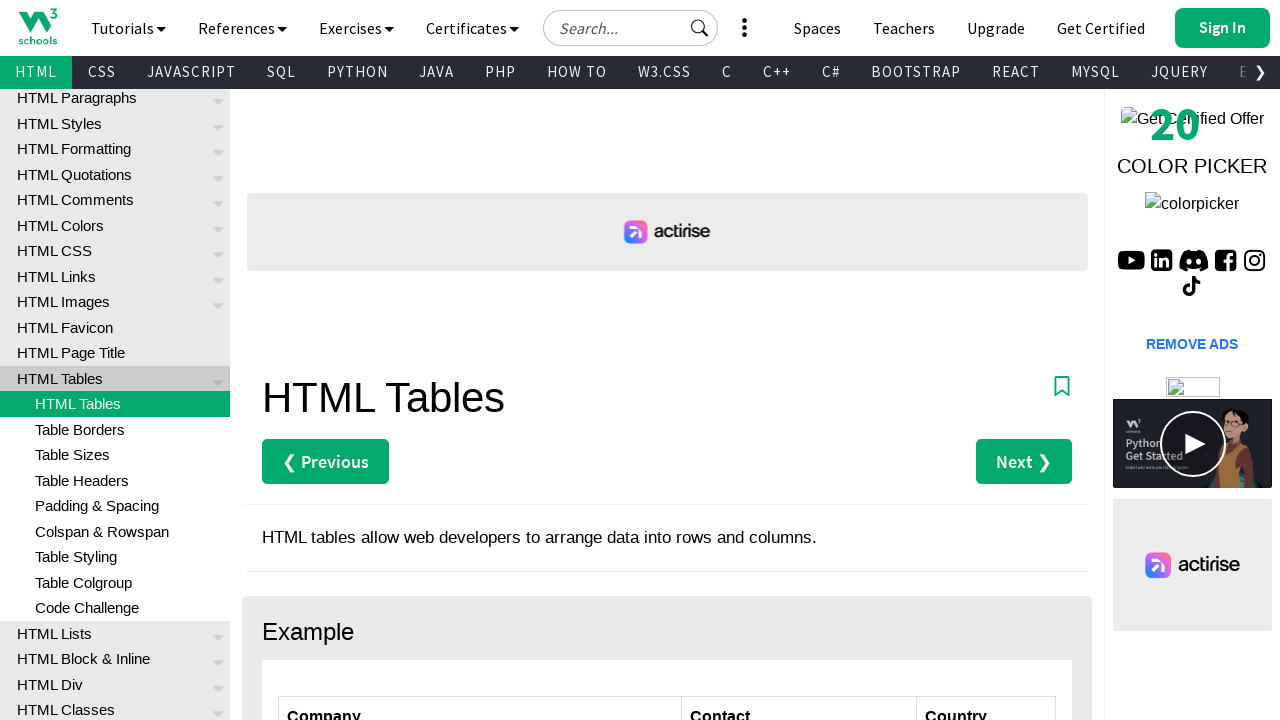

Checked cell at row 2, column 2: 'Francisco Chang'
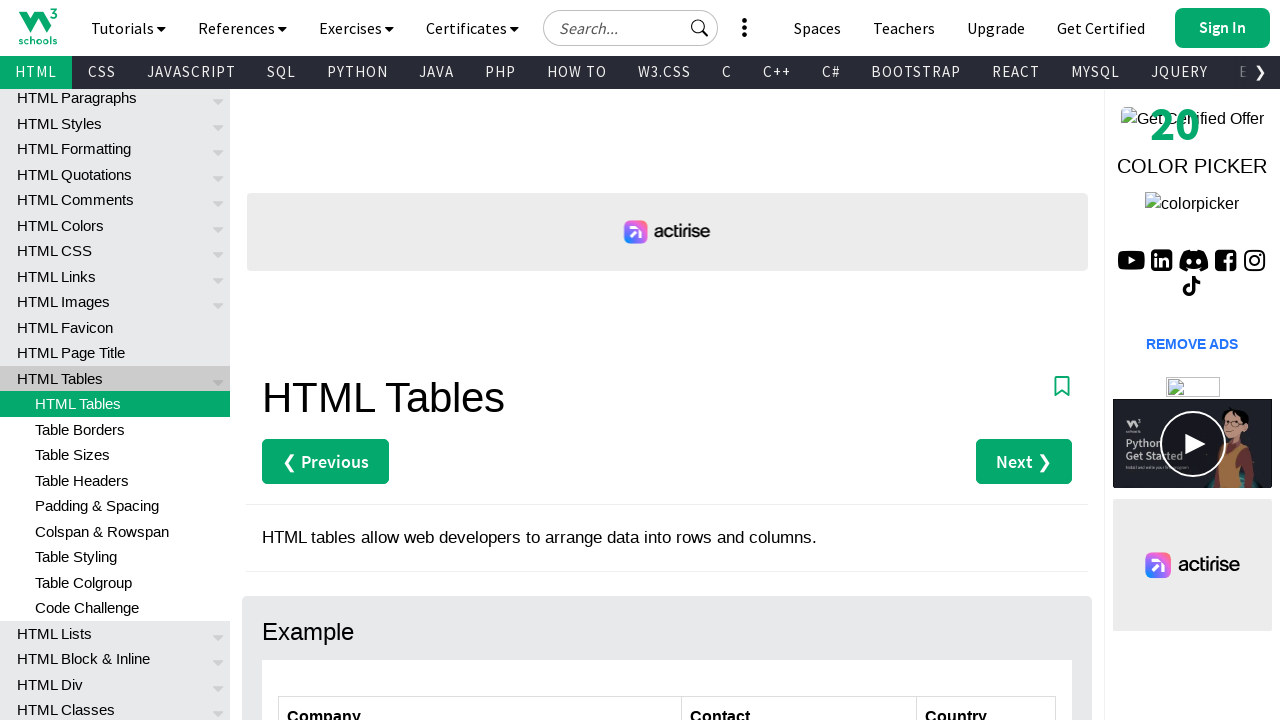

Checked cell at row 2, column 3: 'Mexico'
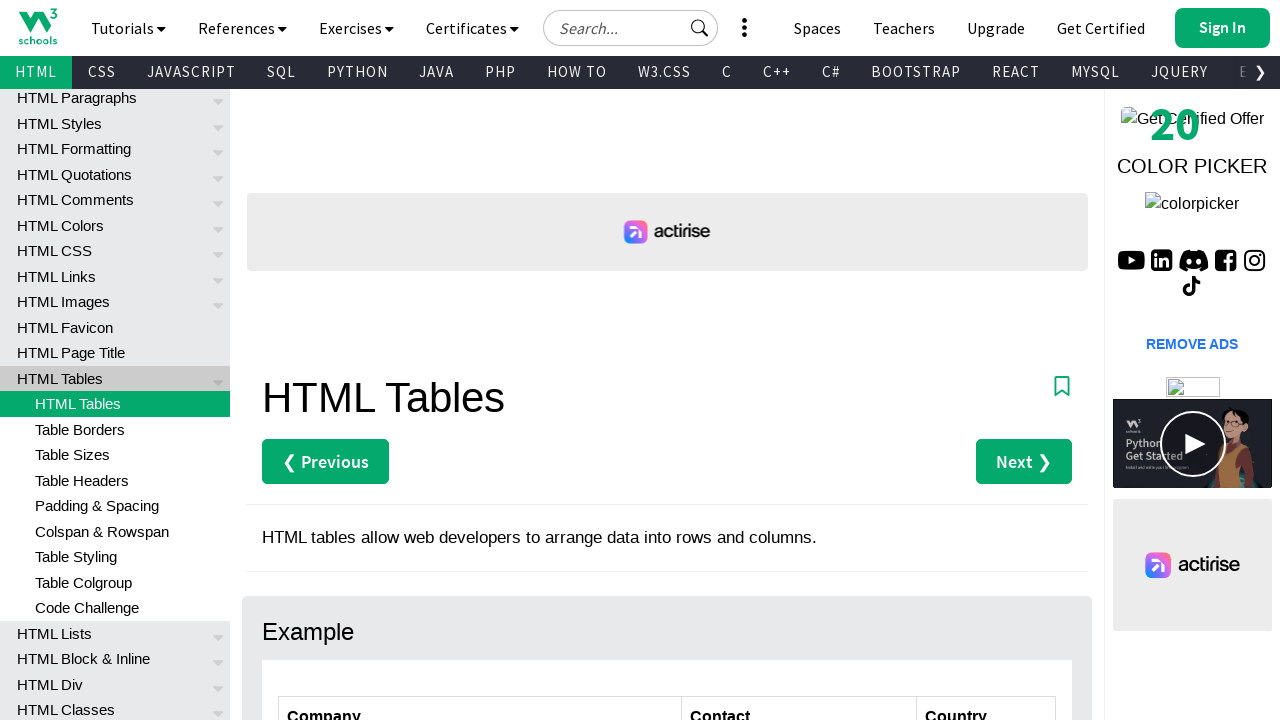

Retrieved cells from row 3: 3 cells found
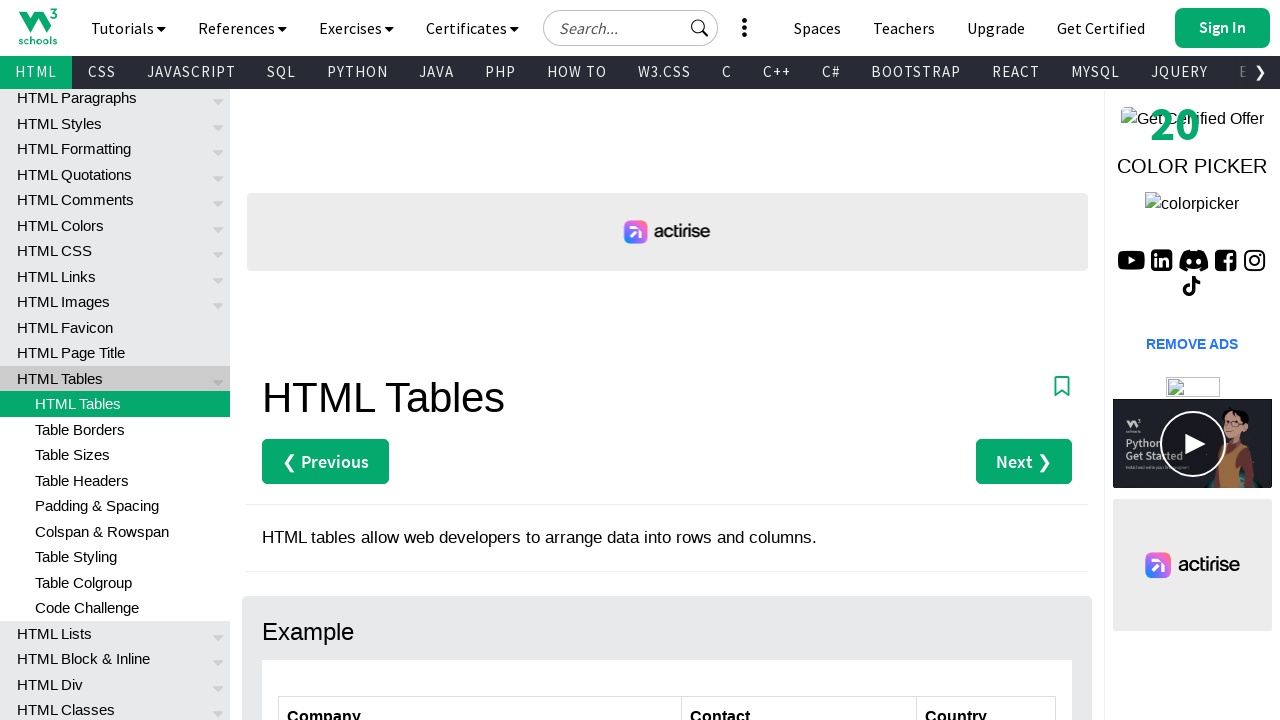

Checked cell at row 3, column 1: 'Ernst Handel'
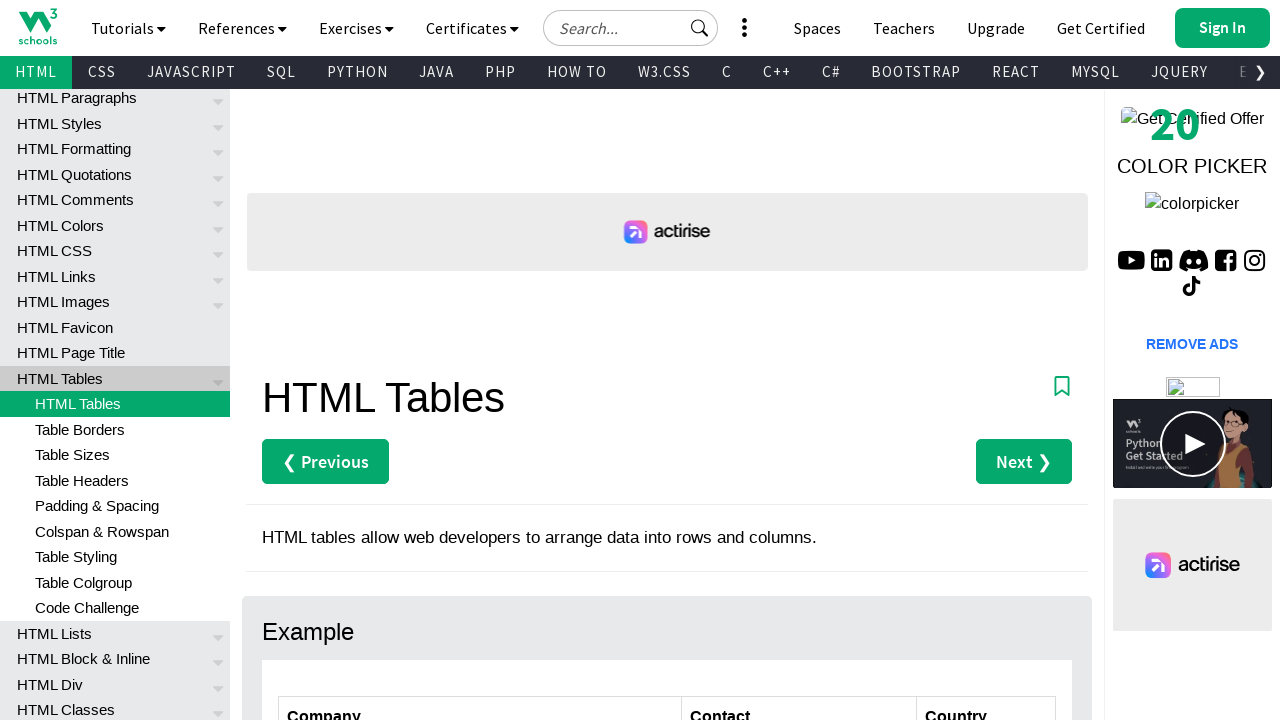

Checked cell at row 3, column 2: 'Roland Mendel'
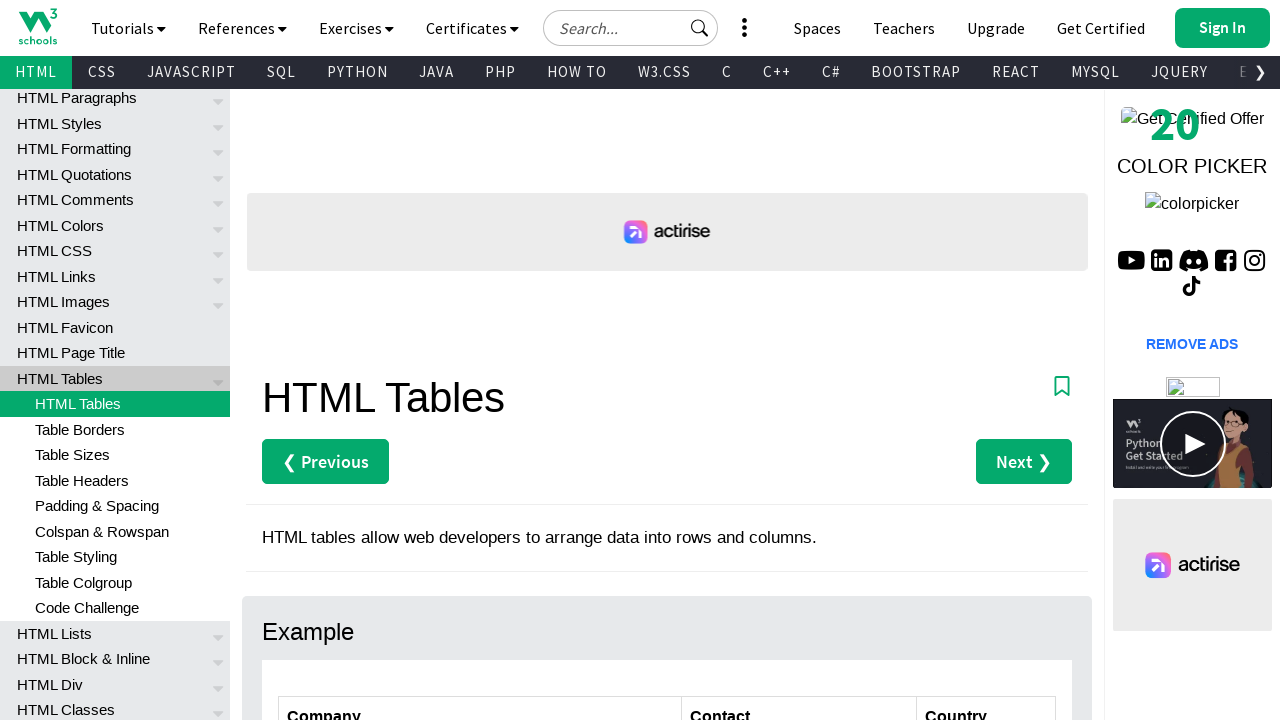

Checked cell at row 3, column 3: 'Austria'
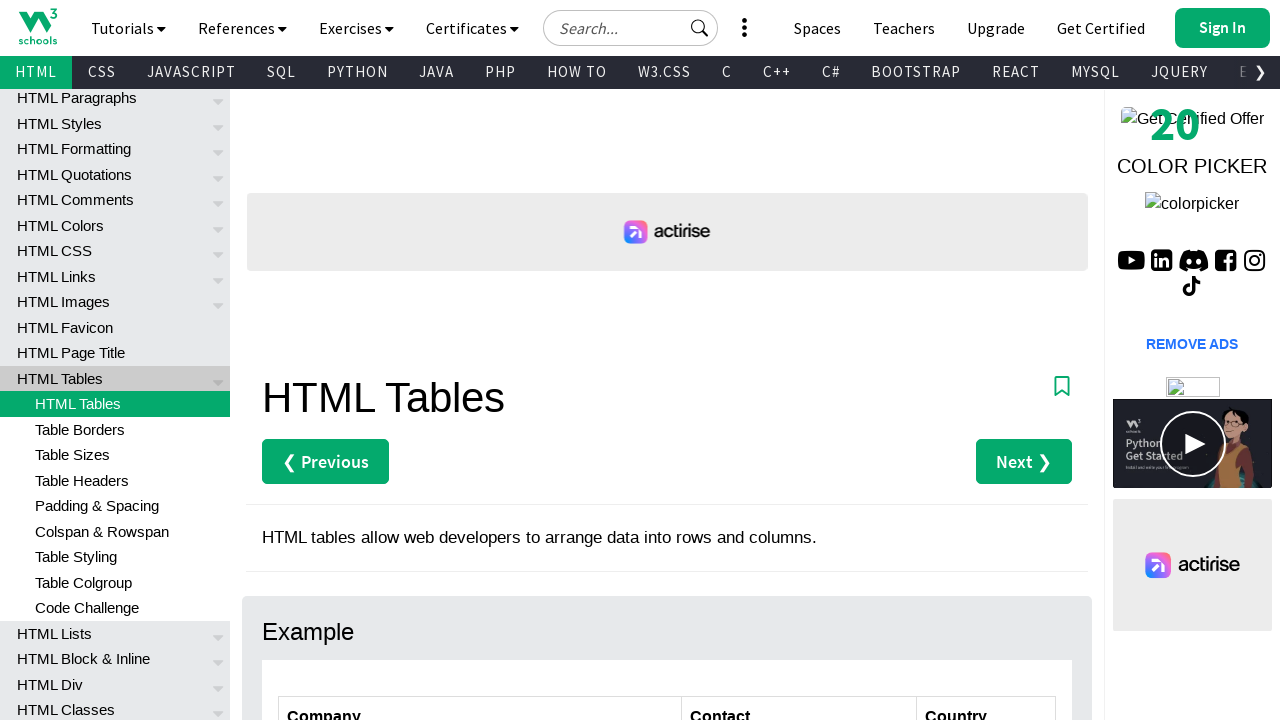

Retrieved cells from row 4: 3 cells found
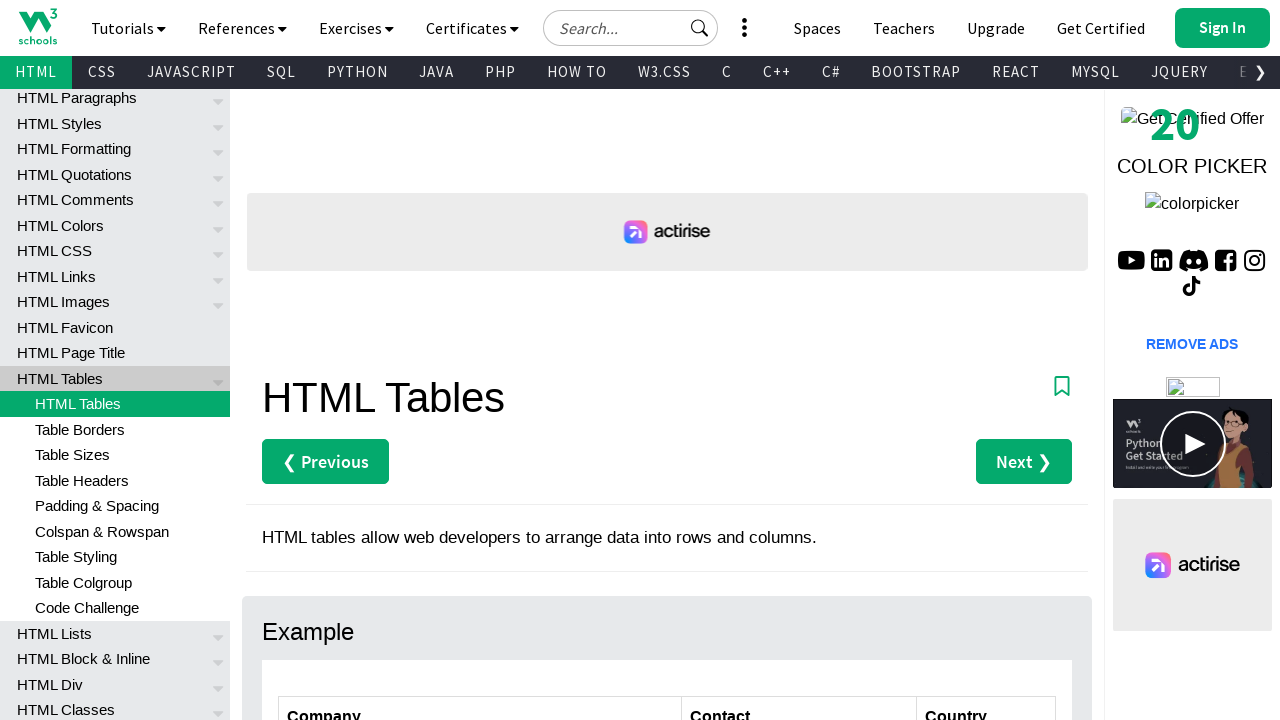

Checked cell at row 4, column 1: 'Island Trading'
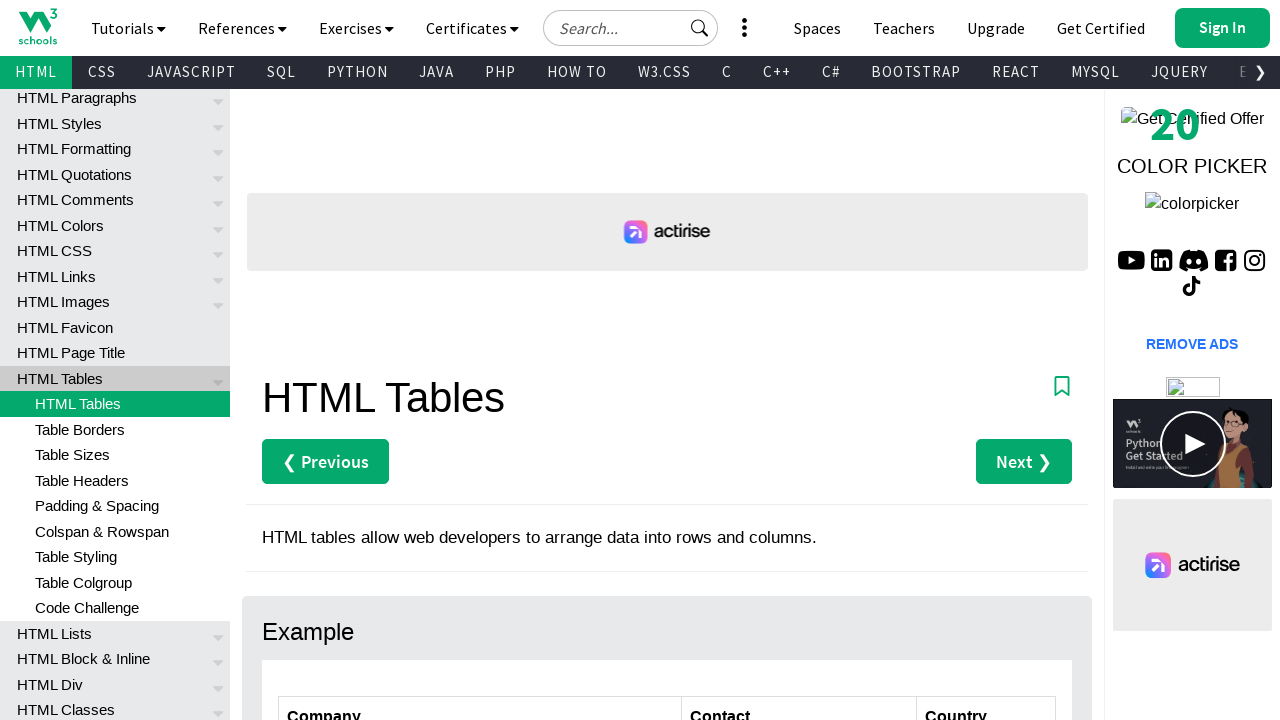

Checked cell at row 4, column 2: 'Helen Bennett'
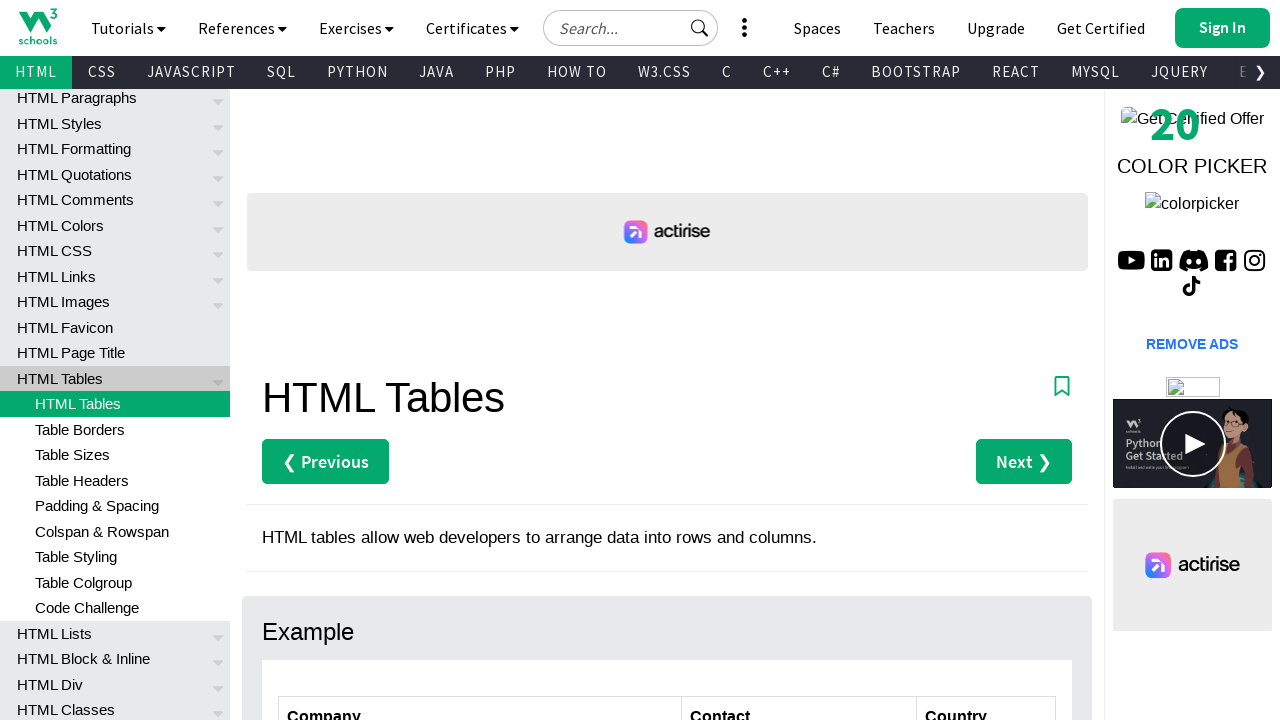

Checked cell at row 4, column 3: 'UK'
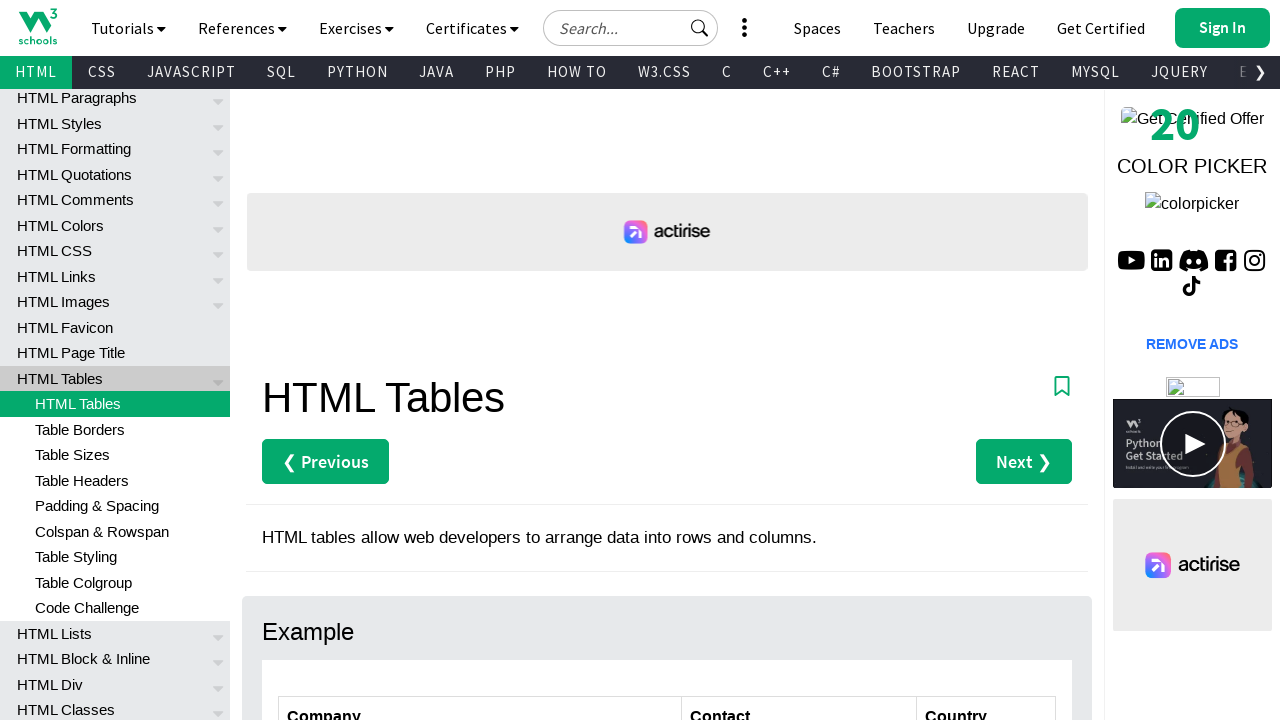

Retrieved cells from row 5: 3 cells found
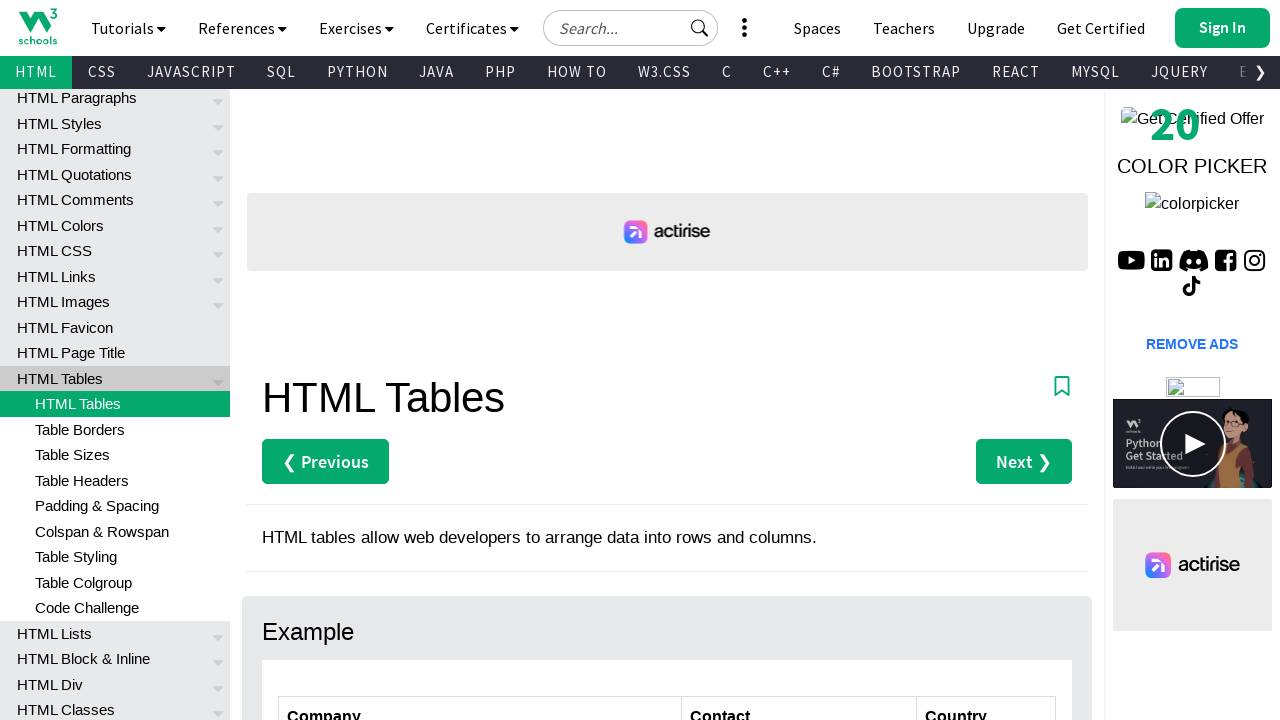

Checked cell at row 5, column 1: 'Laughing Bacchus Winecellars'
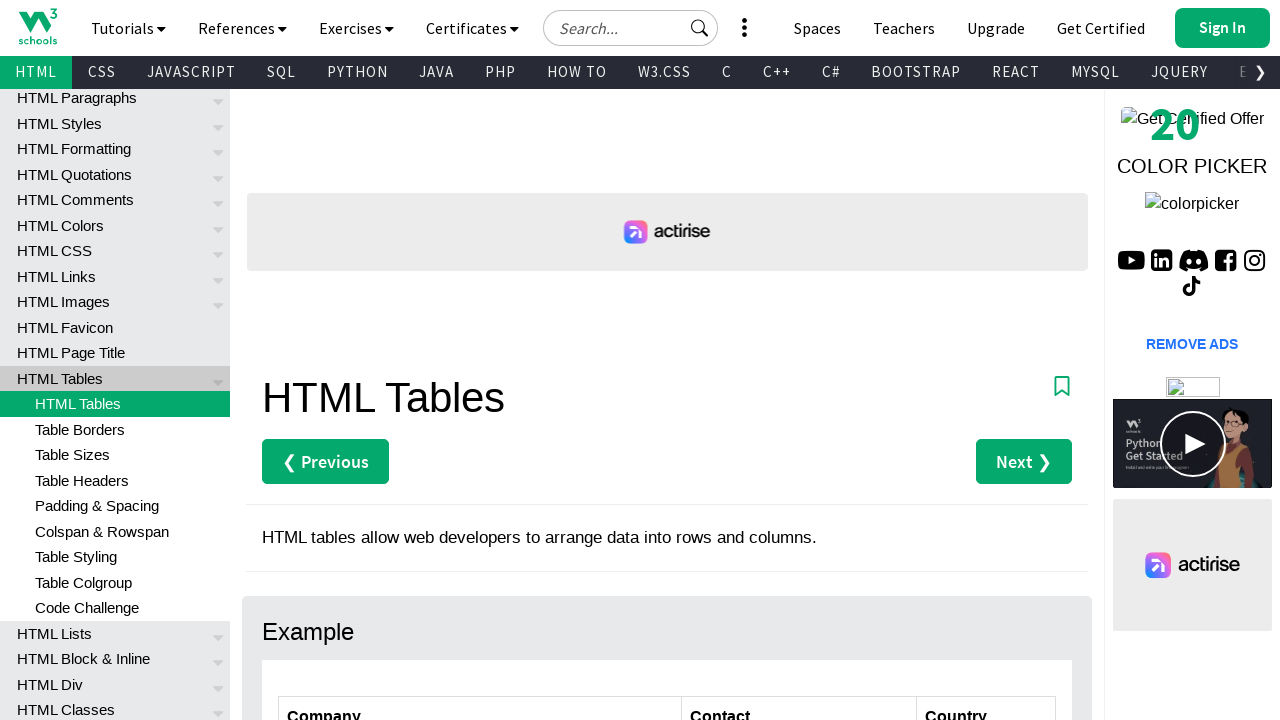

Checked cell at row 5, column 2: 'Yoshi Tannamuri'
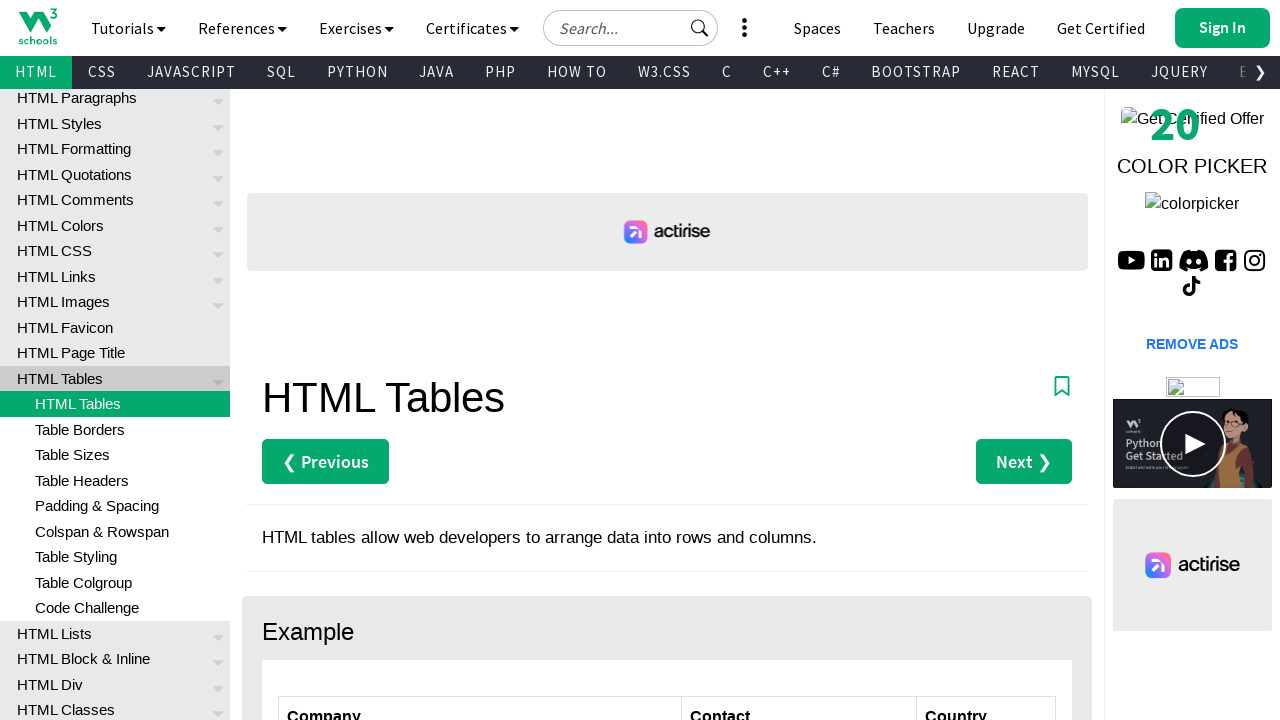

Checked cell at row 5, column 3: 'Canada'
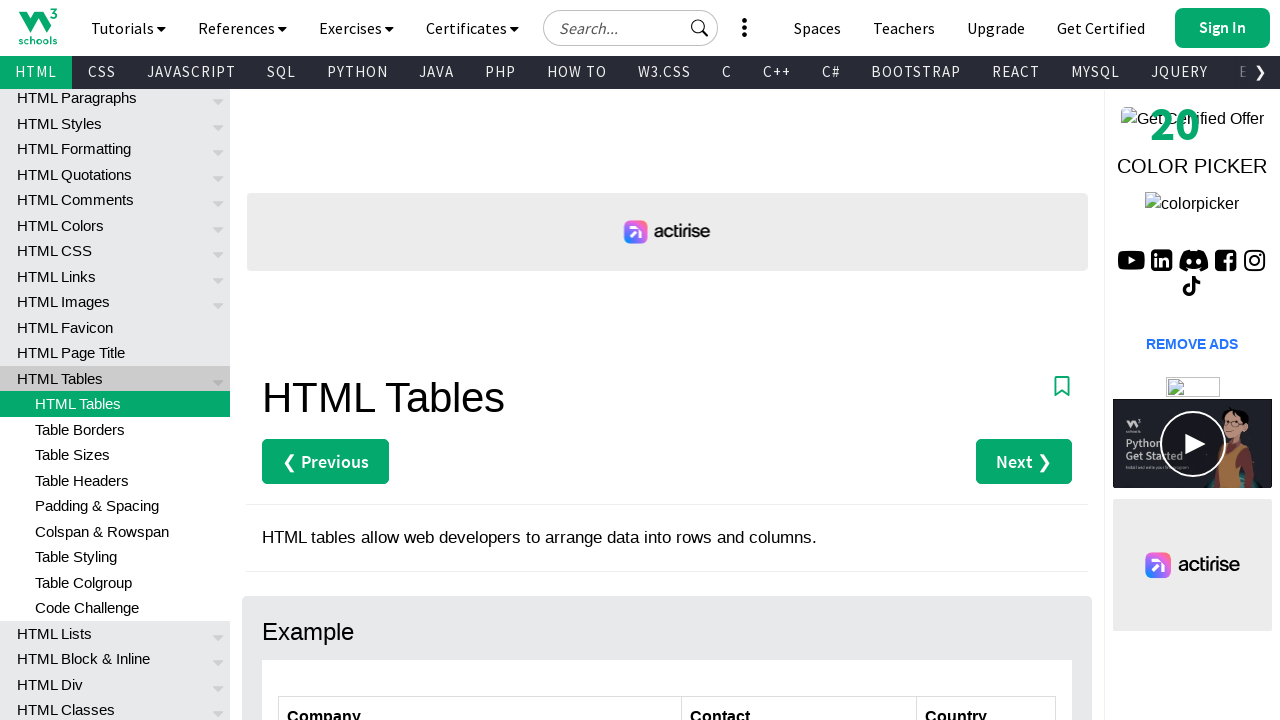

Retrieved cells from row 6: 3 cells found
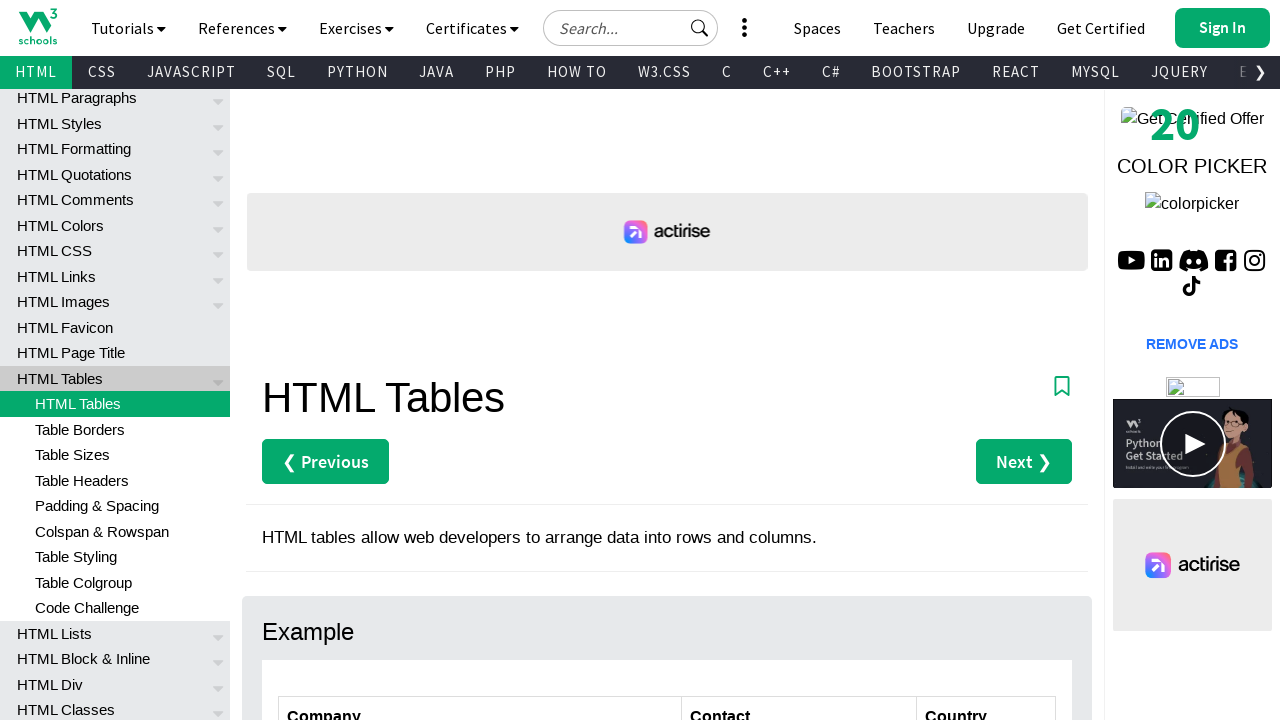

Checked cell at row 6, column 1: 'Magazzini Alimentari Riuniti'
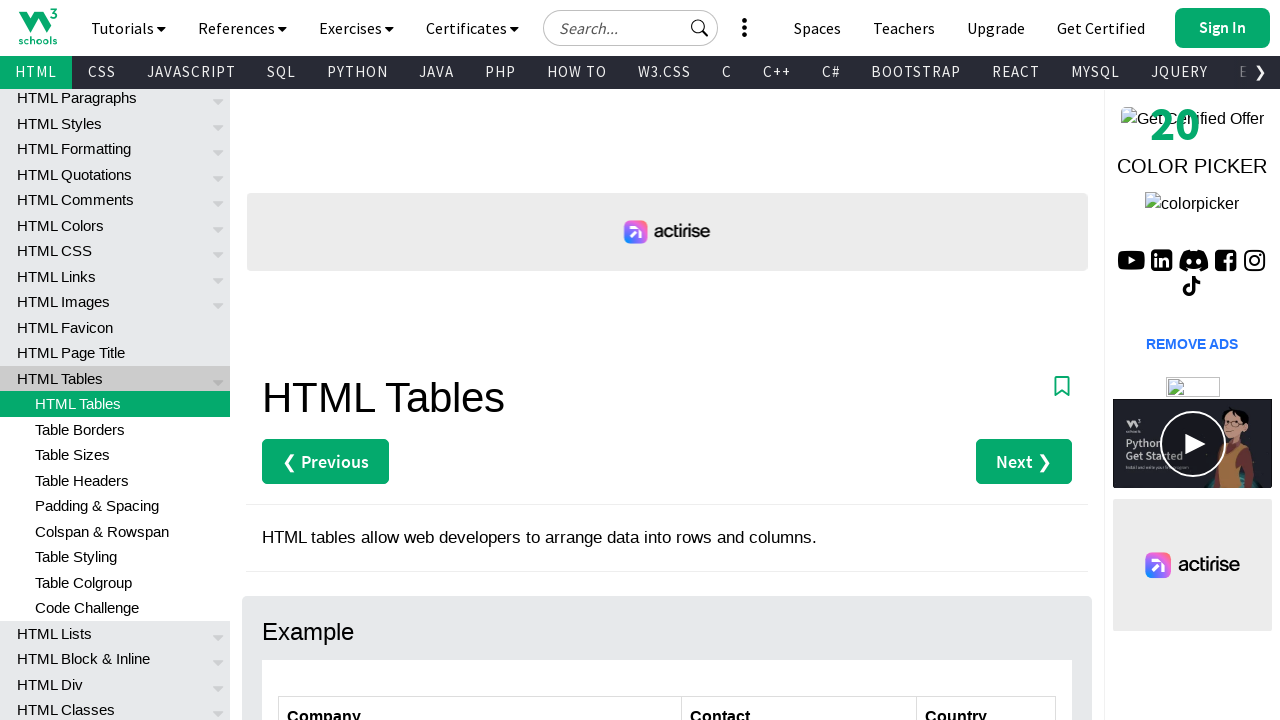

Checked cell at row 6, column 2: 'Giovanni Rovelli'
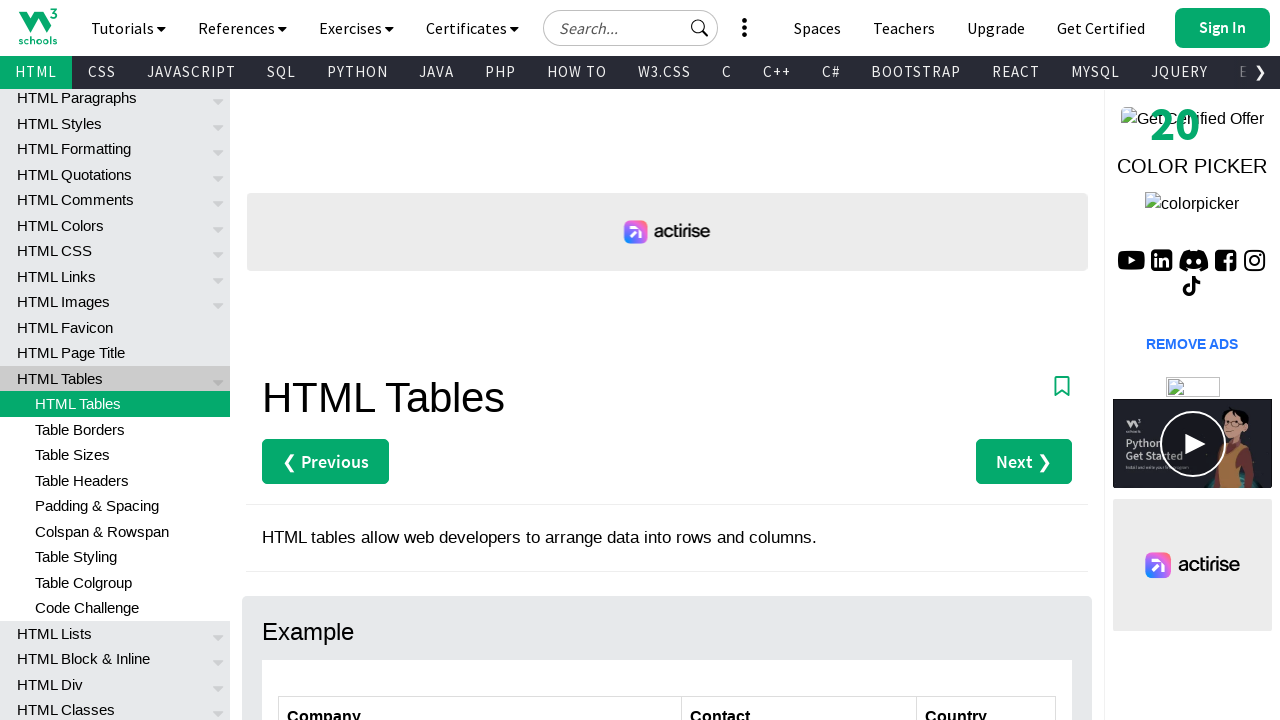

Checked cell at row 6, column 3: 'Italy'
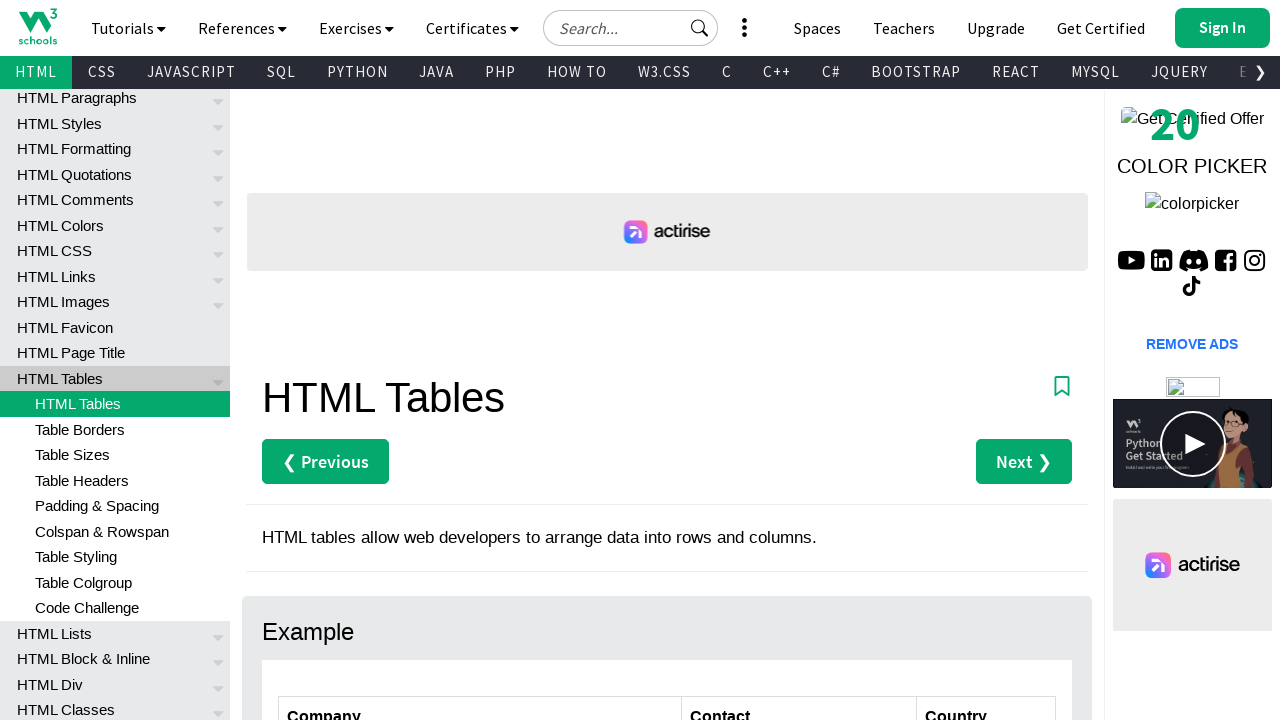

Found 'Italy' at row 6, column 3
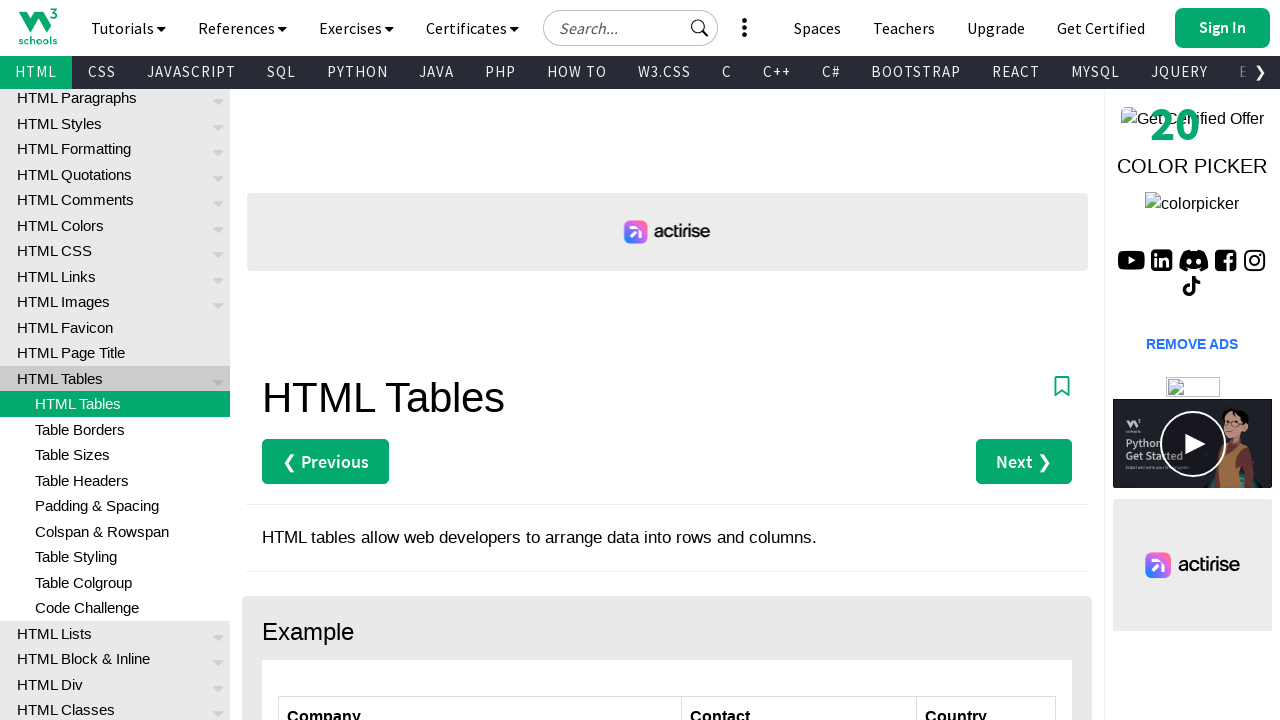

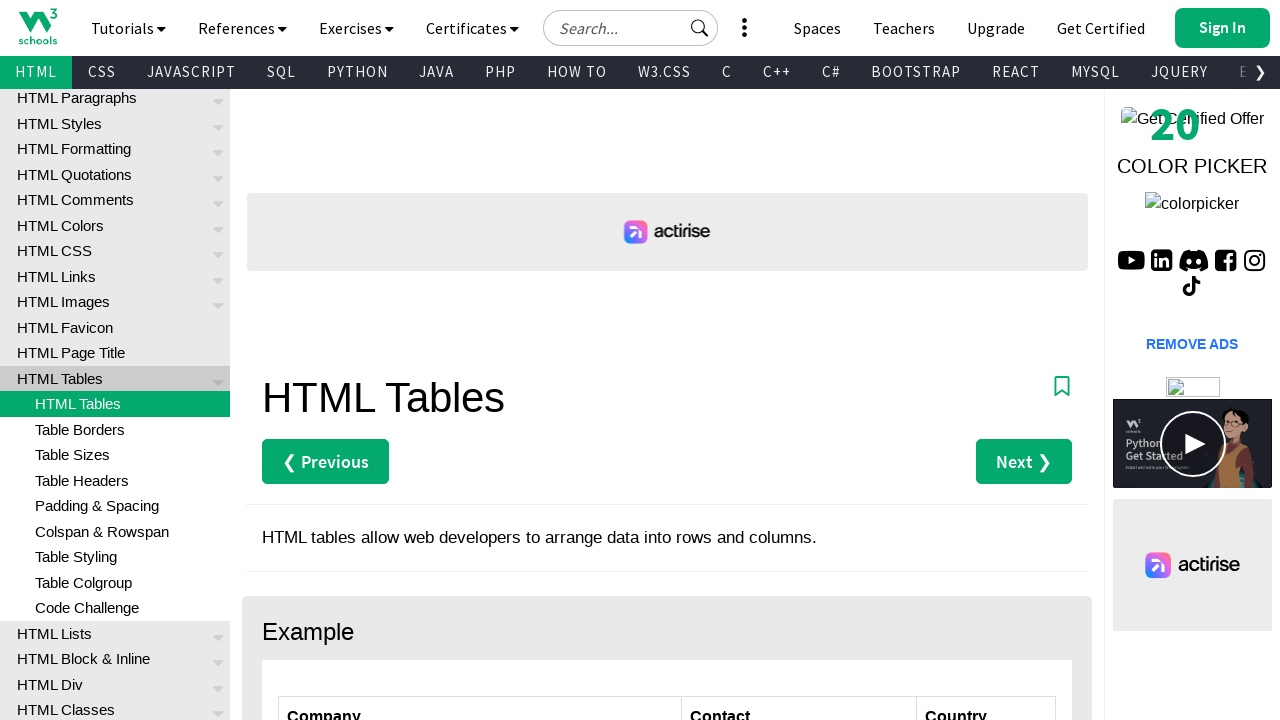